Navigates to the Life at PRO page and verifies if specific text content is present

Starting URL: https://stageomistrg.z30.web.core.windows.net/lifePRO

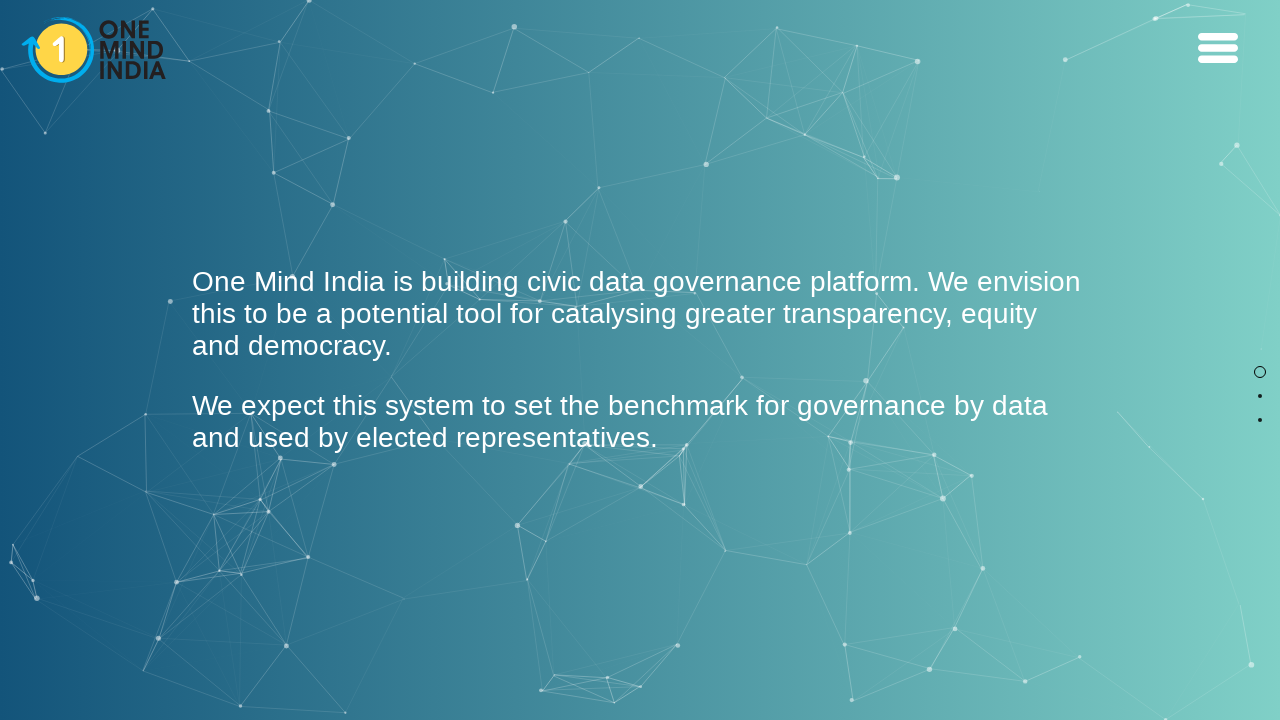

Navigated to Life at PRO page
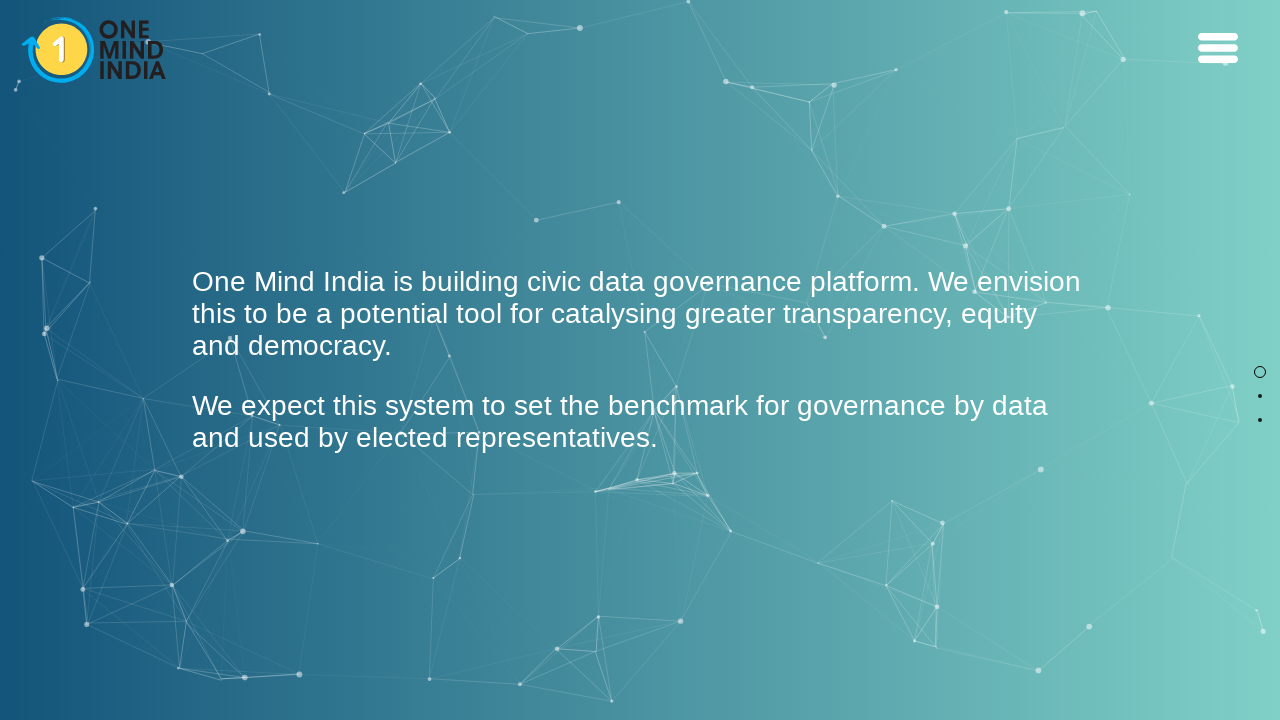

Retrieved page content
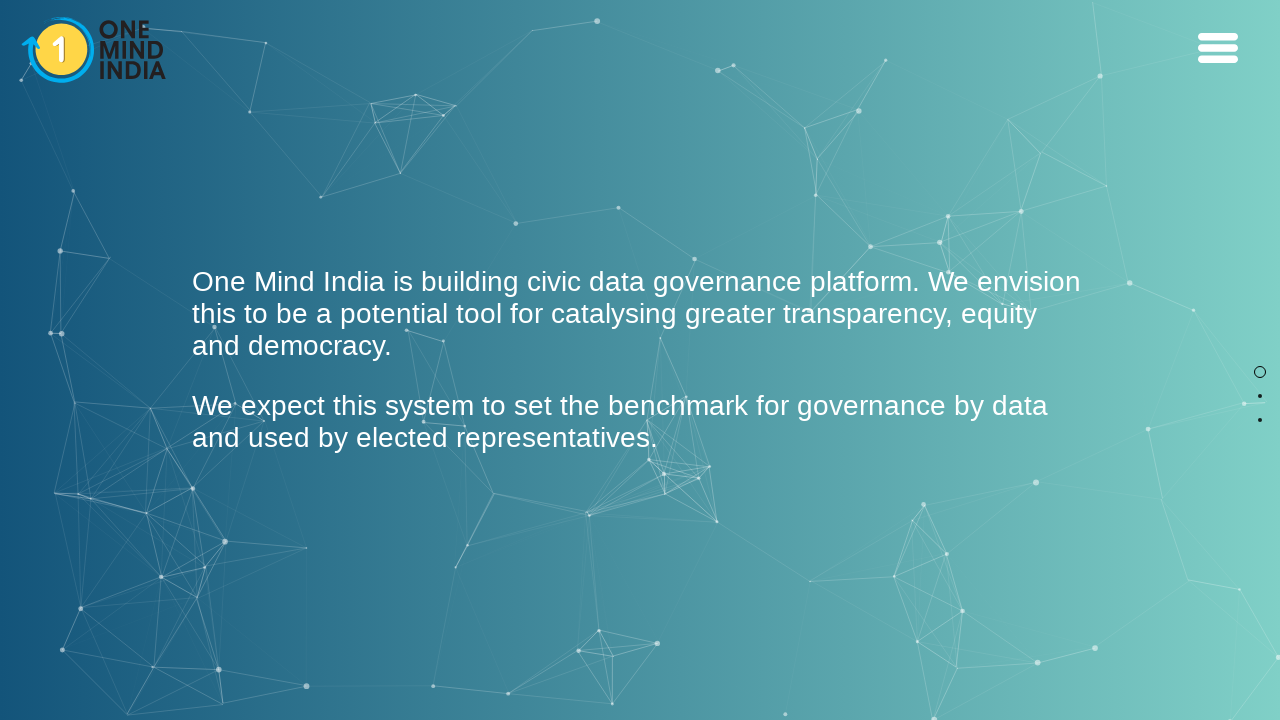

Verified: Found expected text content (One Mind India, OMI, OneMind India, or OneMindIndia)
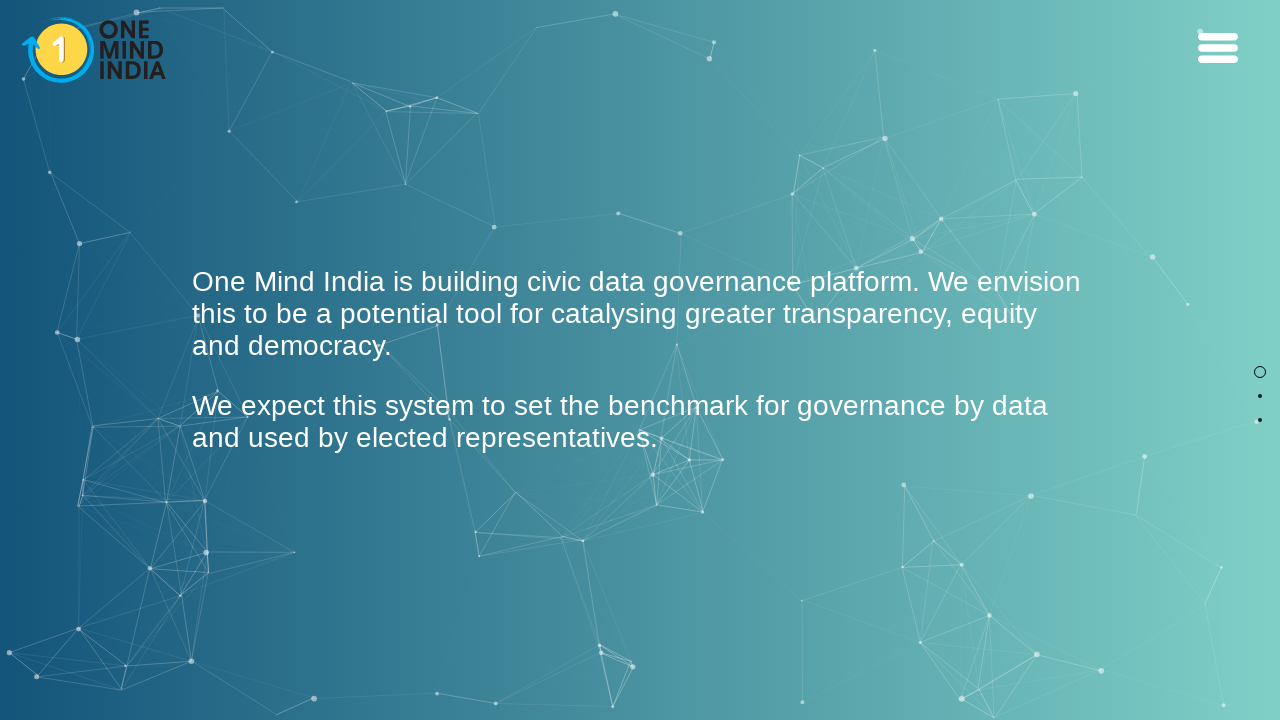

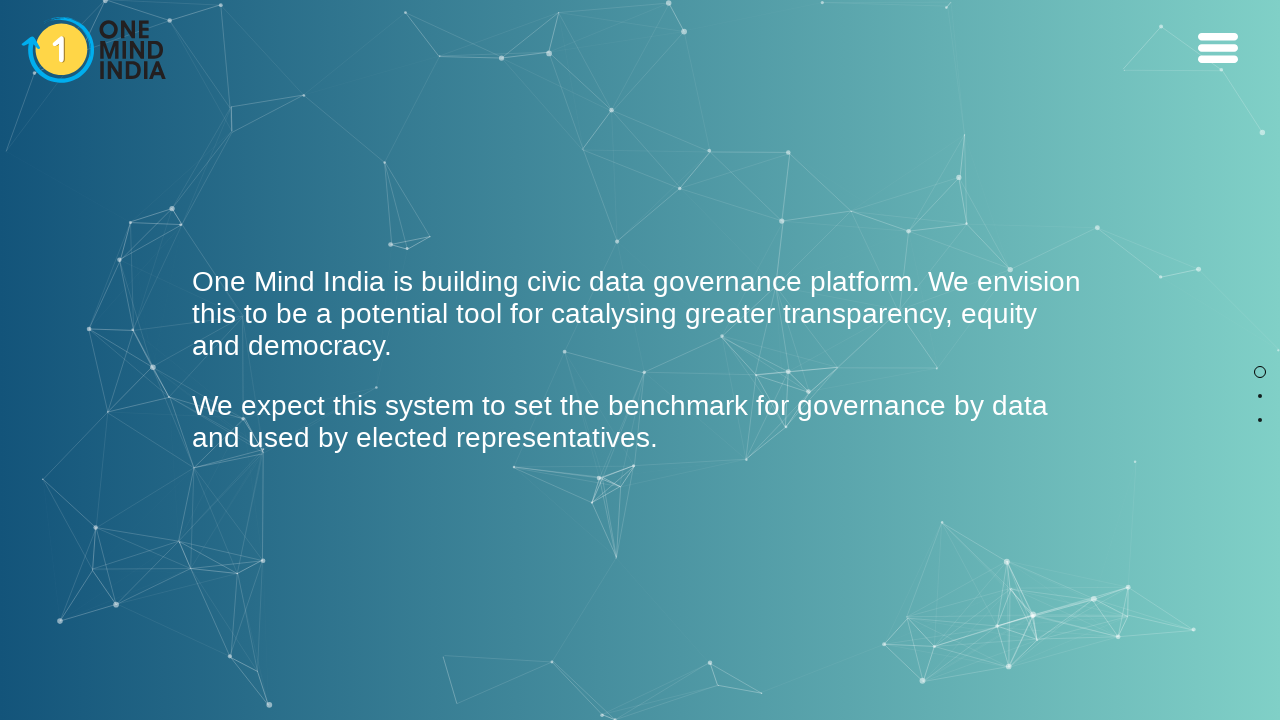